Verifies that the OpenCart home page URL is correct

Starting URL: https://naveenautomationlabs.com/opencart/

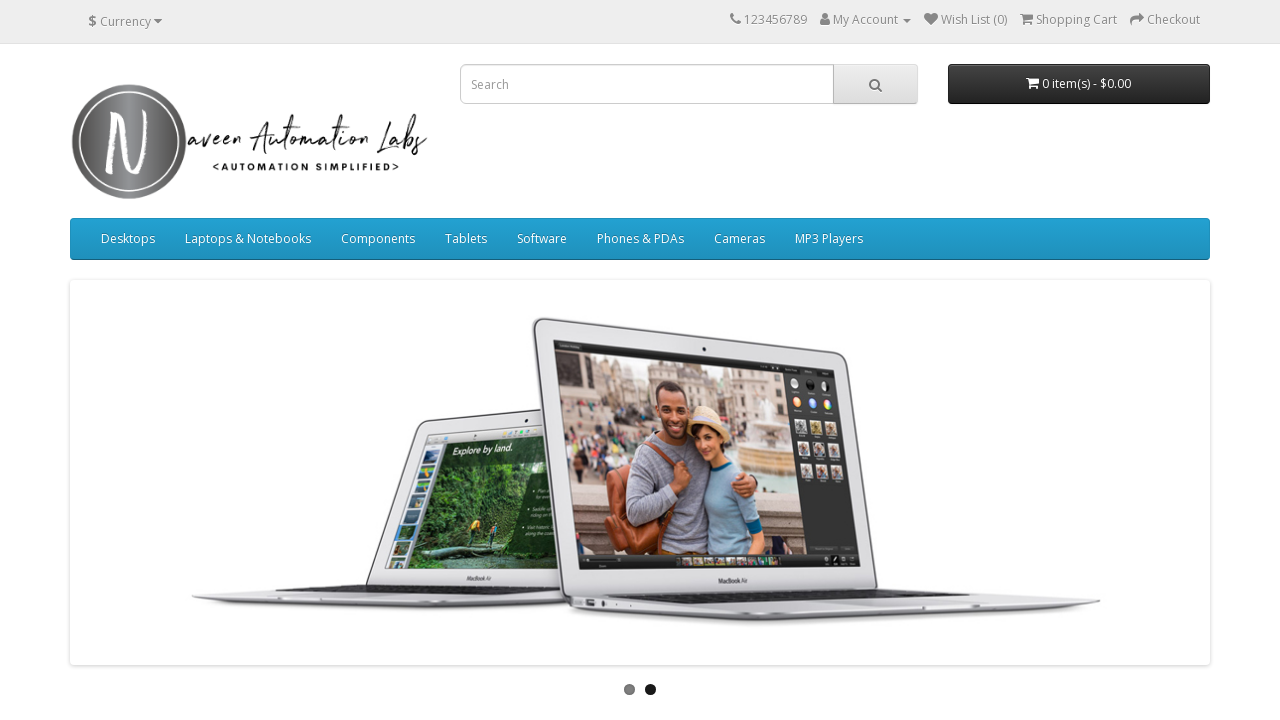

Waited for page to reach domcontentloaded state
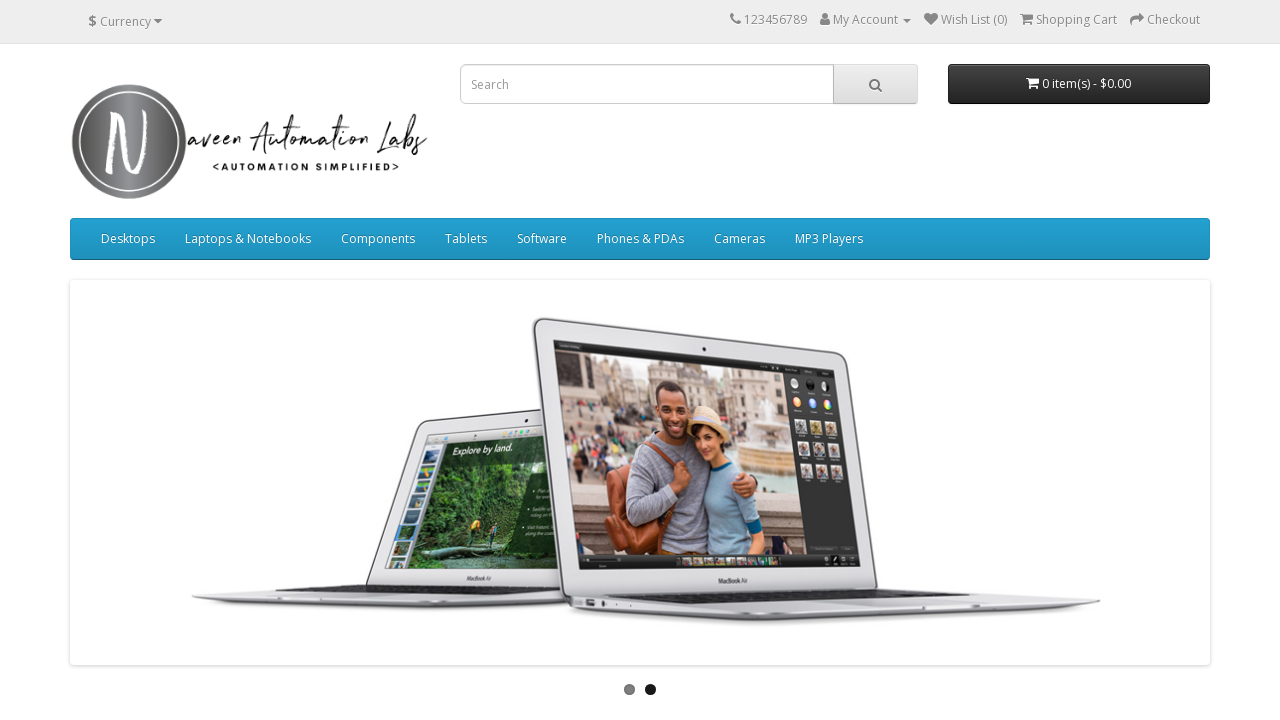

Verified that OpenCart home page URL is correct: https://naveenautomationlabs.com/opencart/
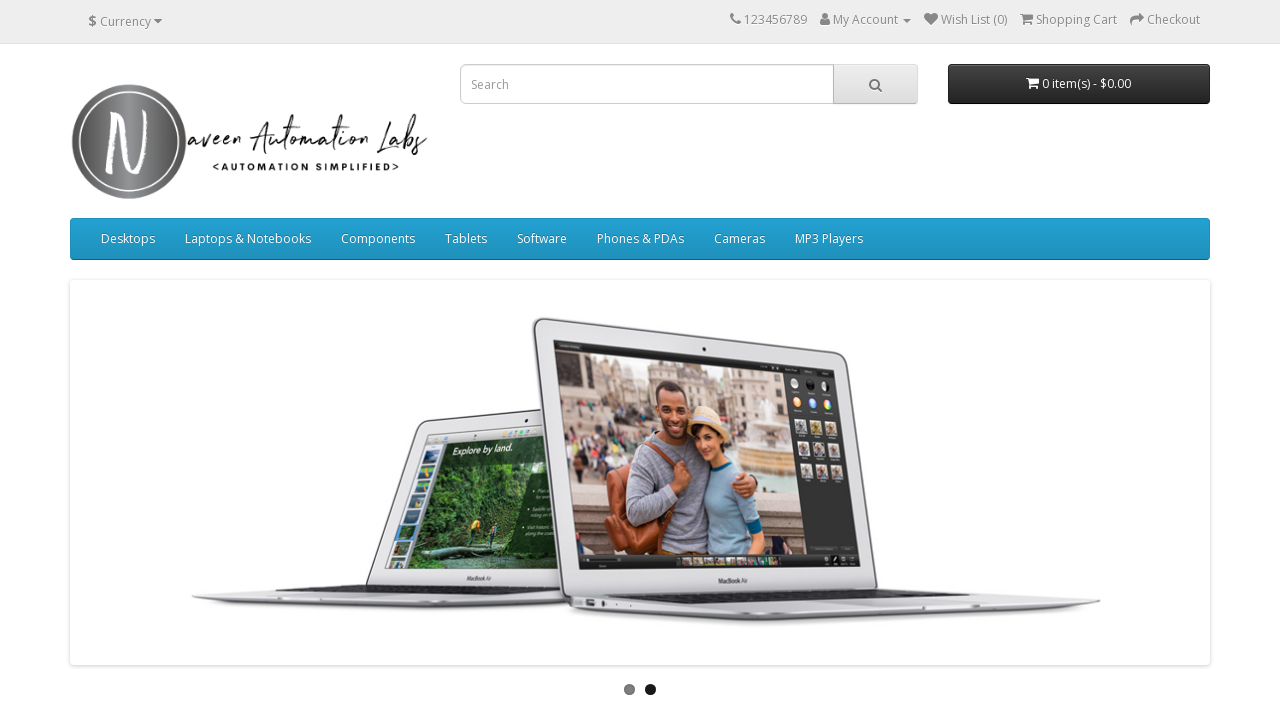

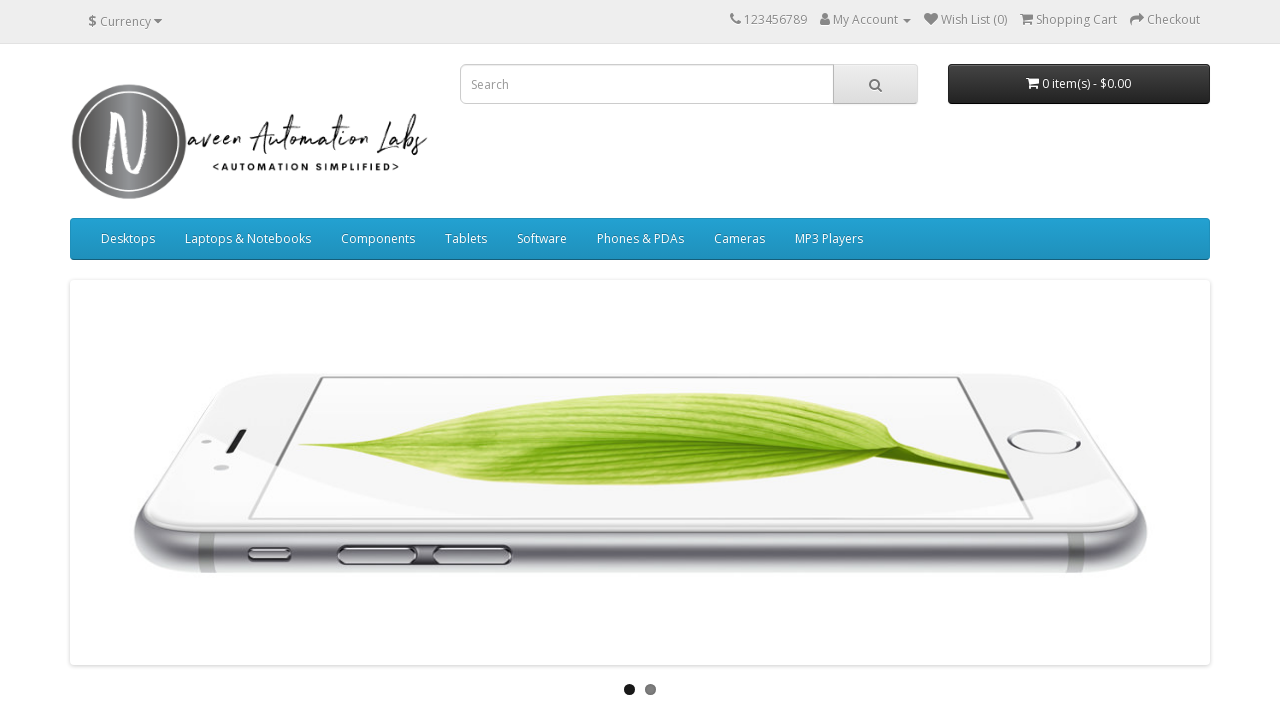